Tests JavaScript confirm alert by clicking a button, verifying the alert text, and dismissing the alert

Starting URL: http://the-internet.herokuapp.com/javascript_alerts

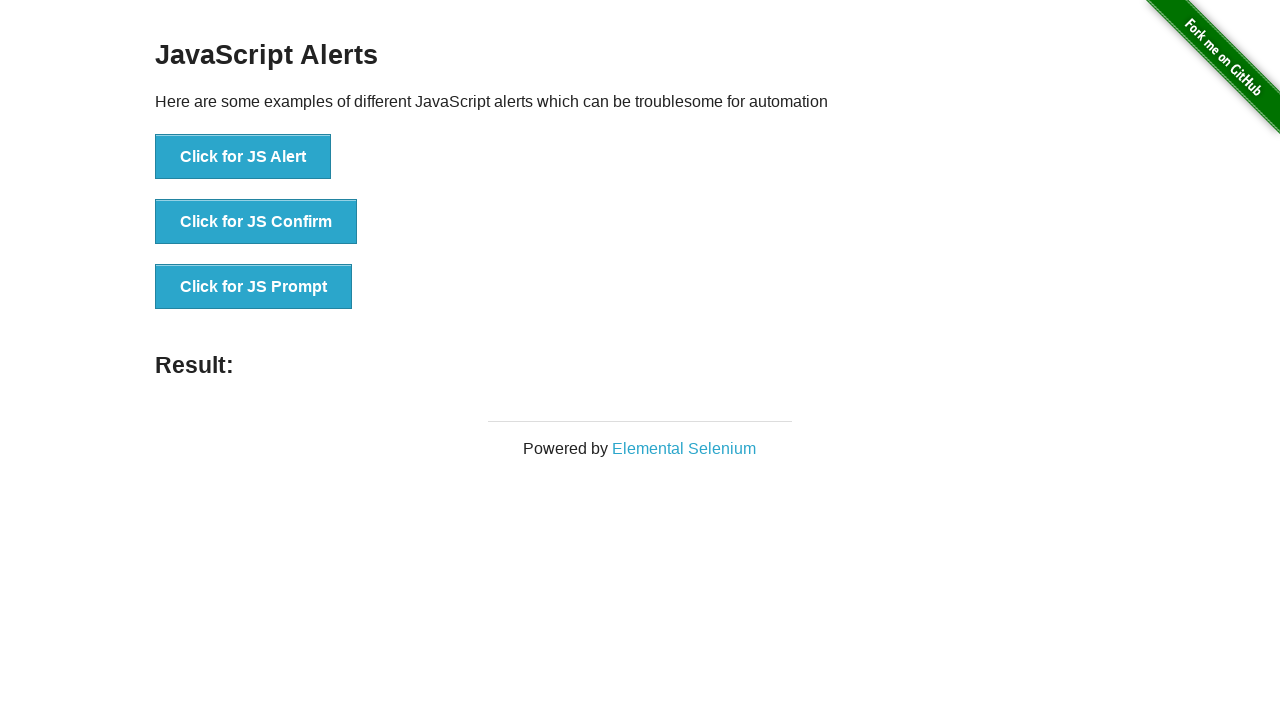

Clicked button to trigger JS Confirm alert at (256, 222) on xpath=//button[. = 'Click for JS Confirm']
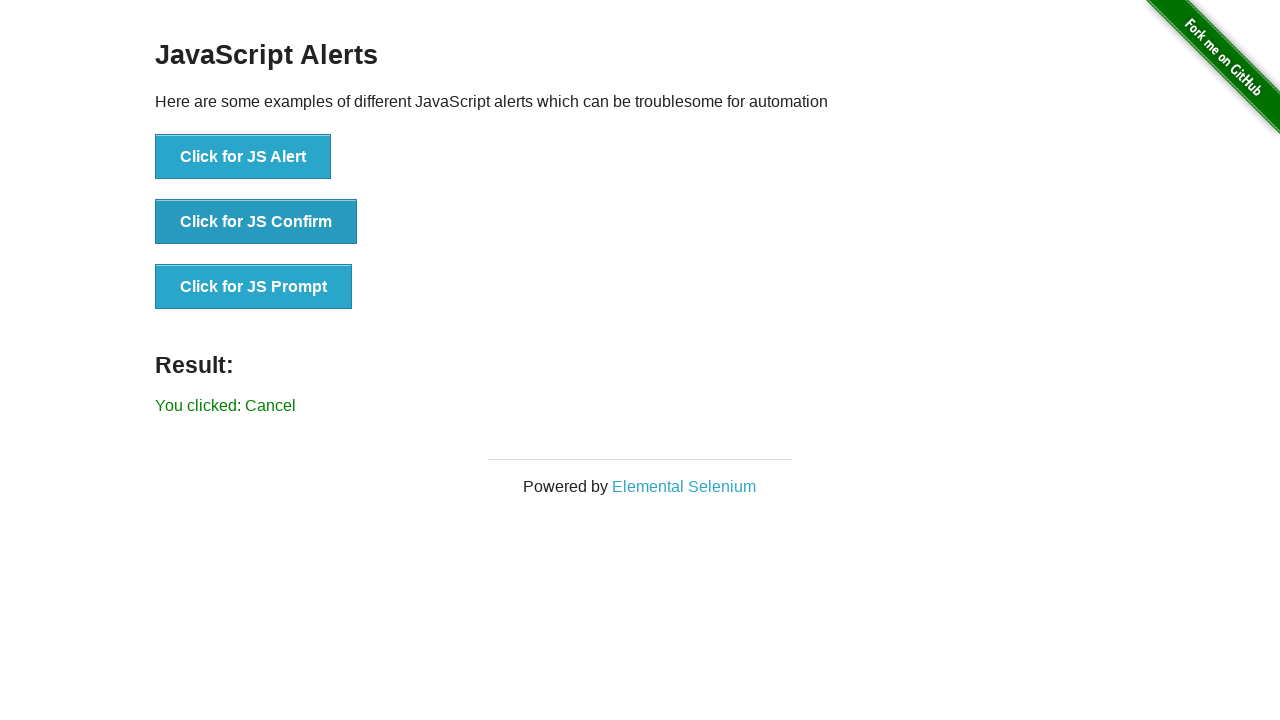

Waited for result text element to appear after dismissing confirm alert
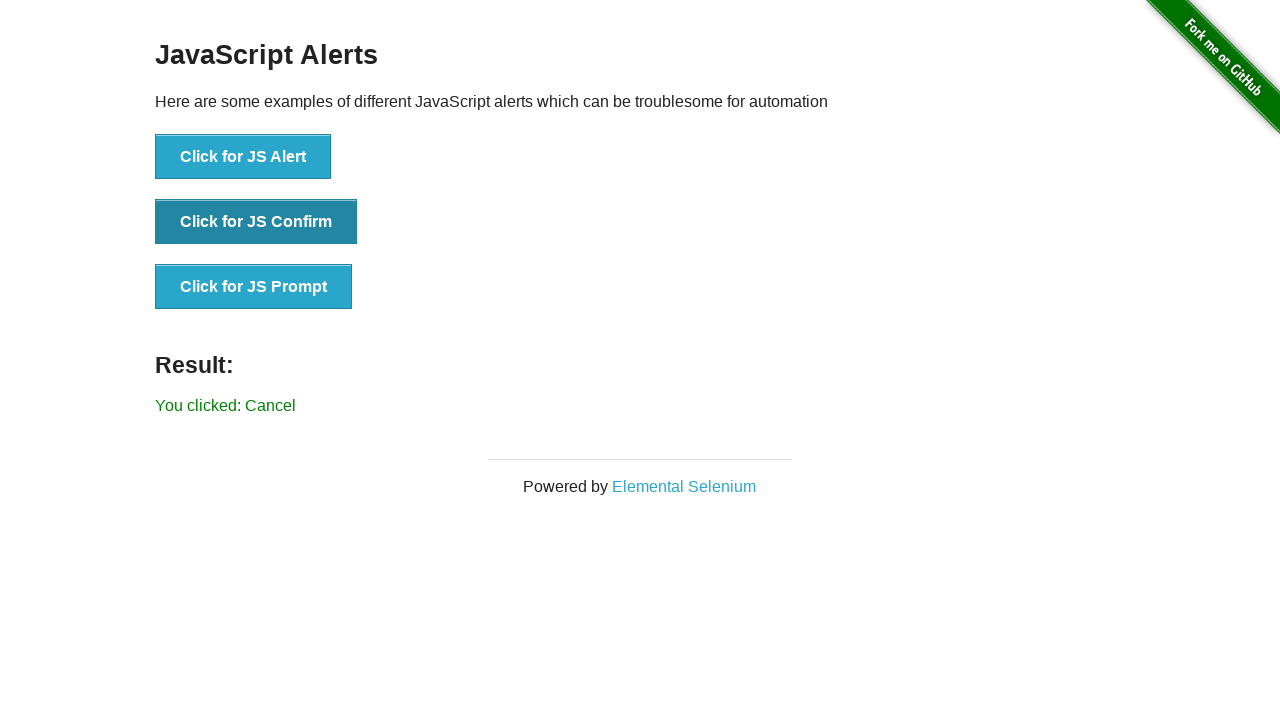

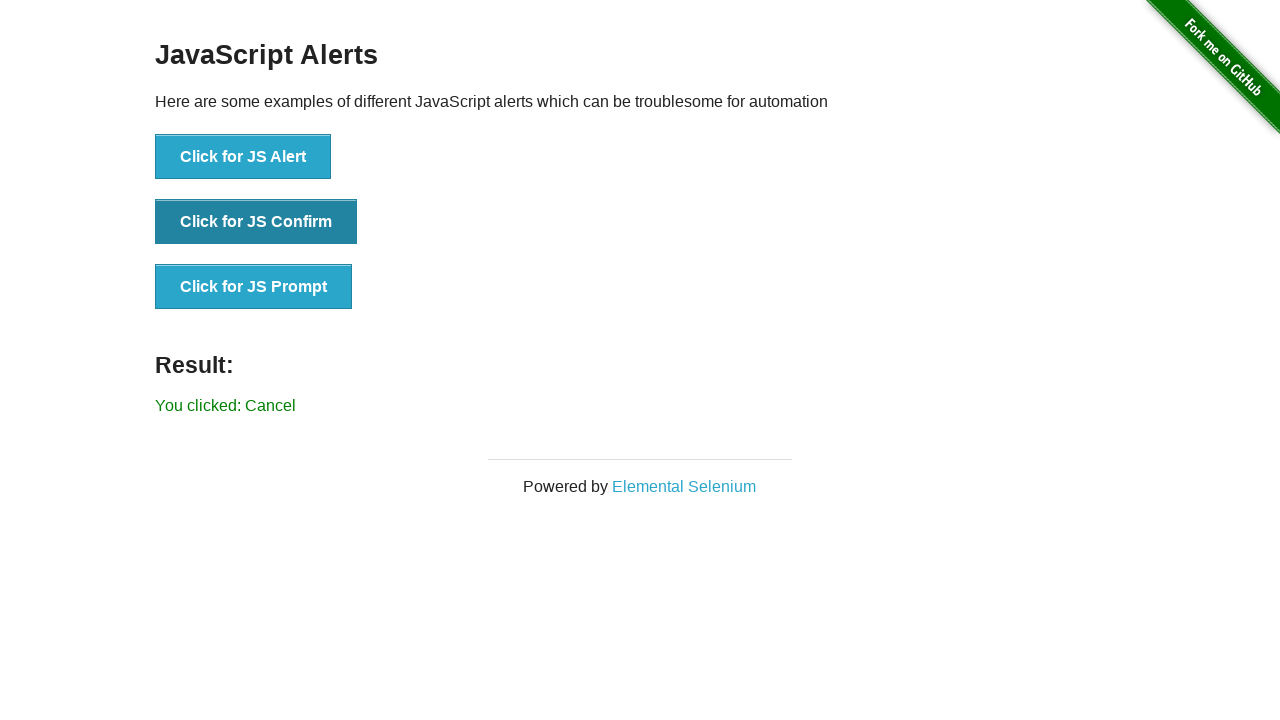